Tests a web form by filling in a text field and submitting the form, then verifying the response message

Starting URL: https://www.selenium.dev/selenium/web/web-form.html

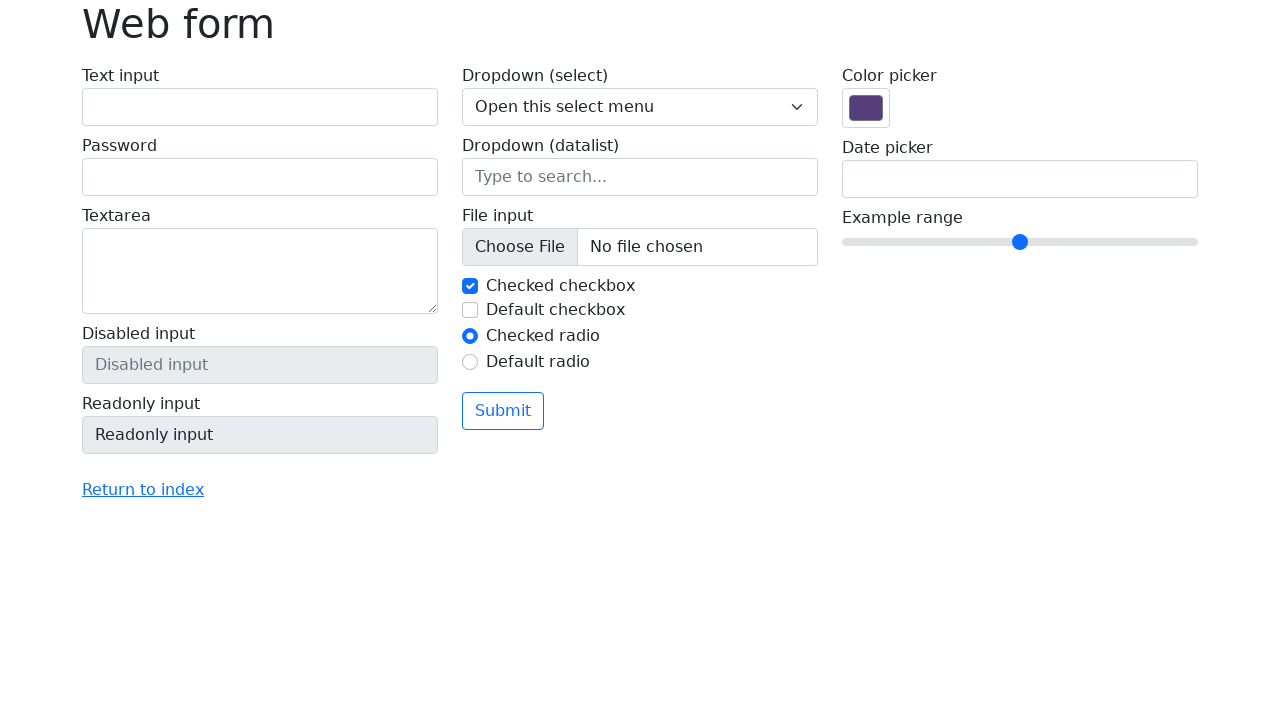

Navigated to web form URL
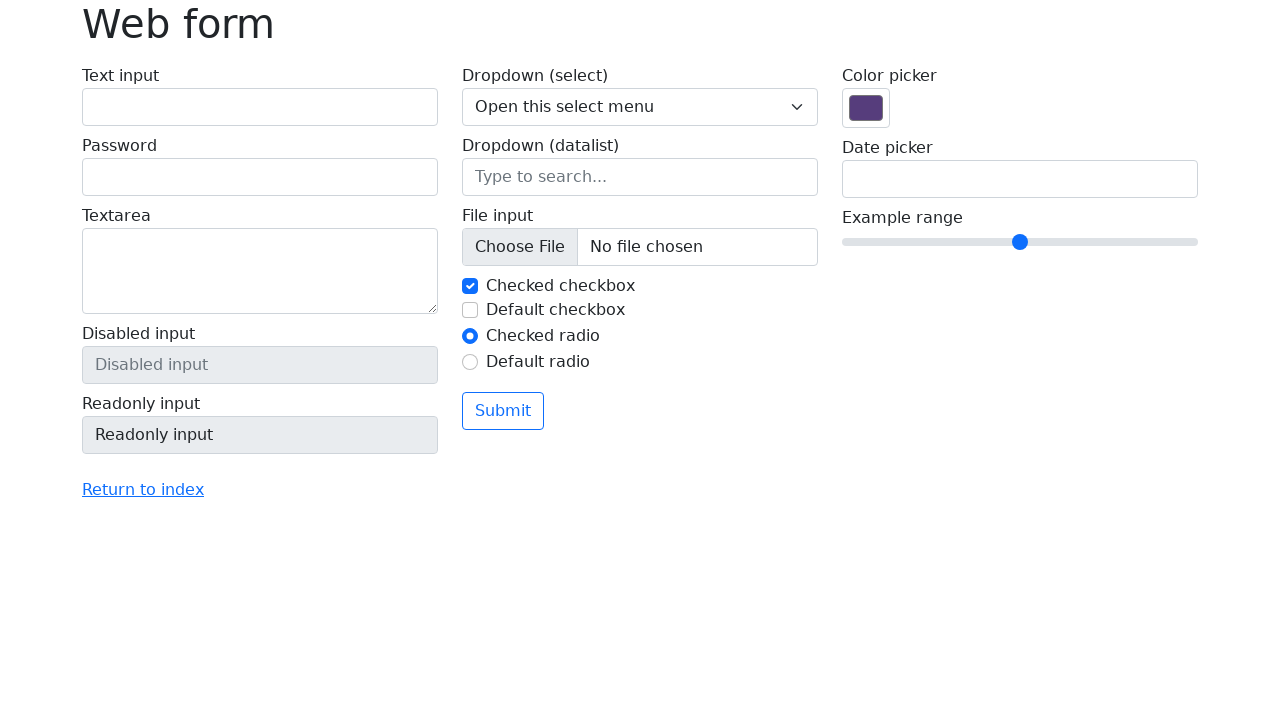

Filled text field with 'Selenium' on input[name='my-text']
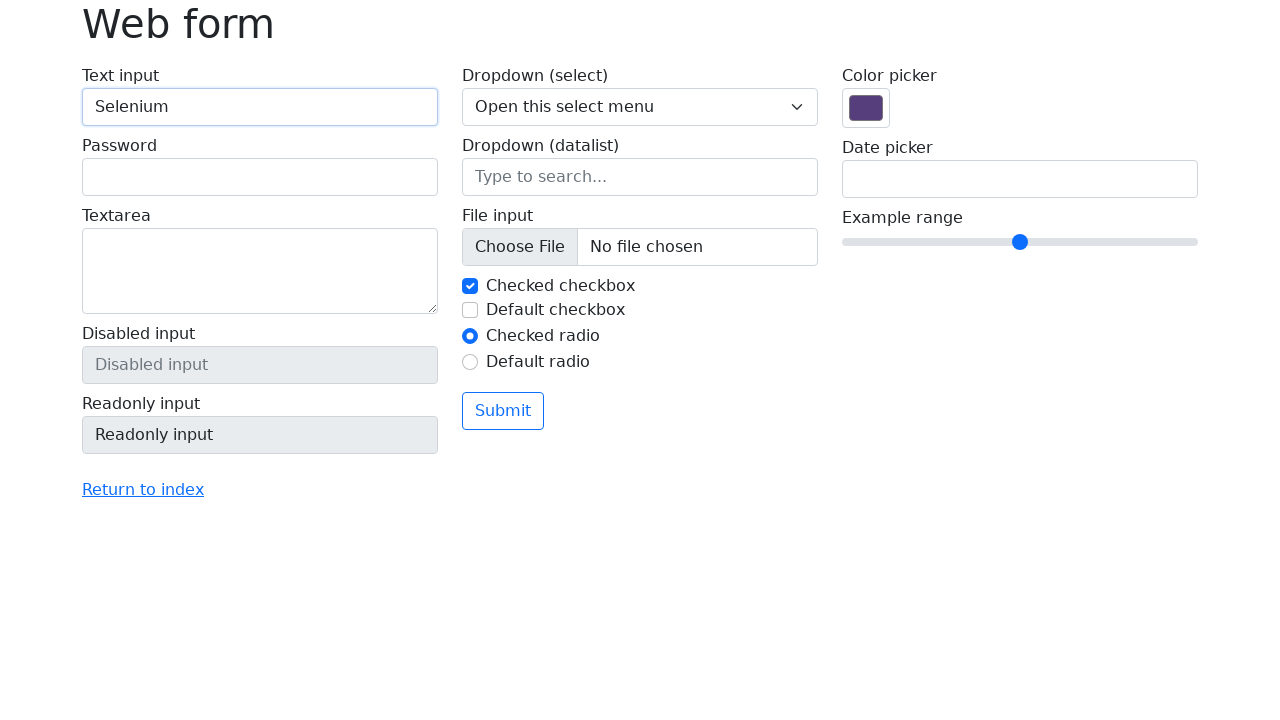

Clicked submit button at (503, 411) on button
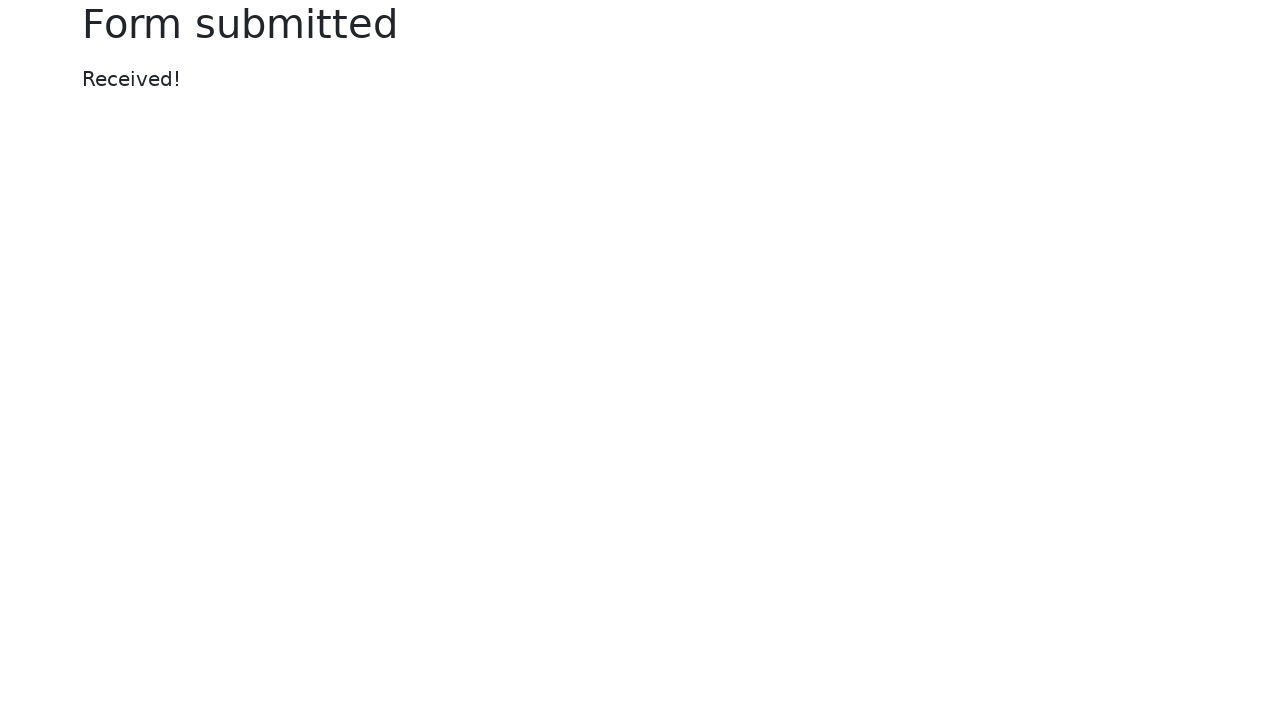

Form submission response message appeared
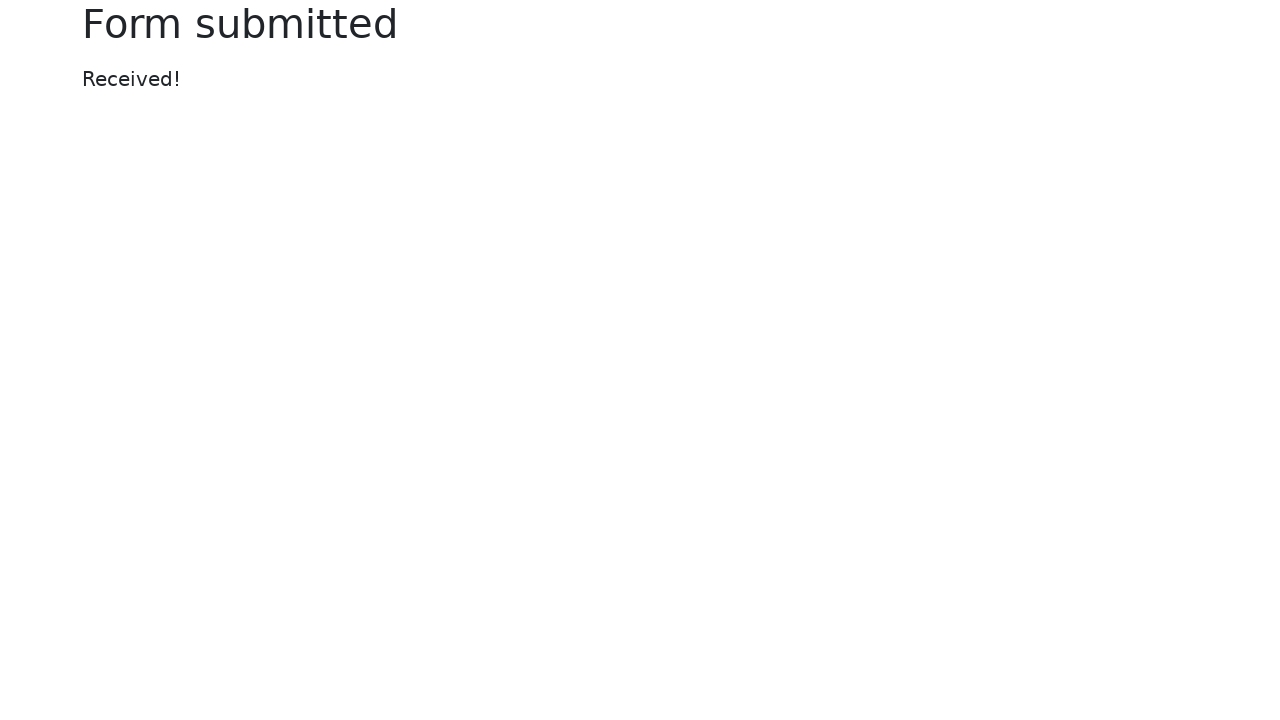

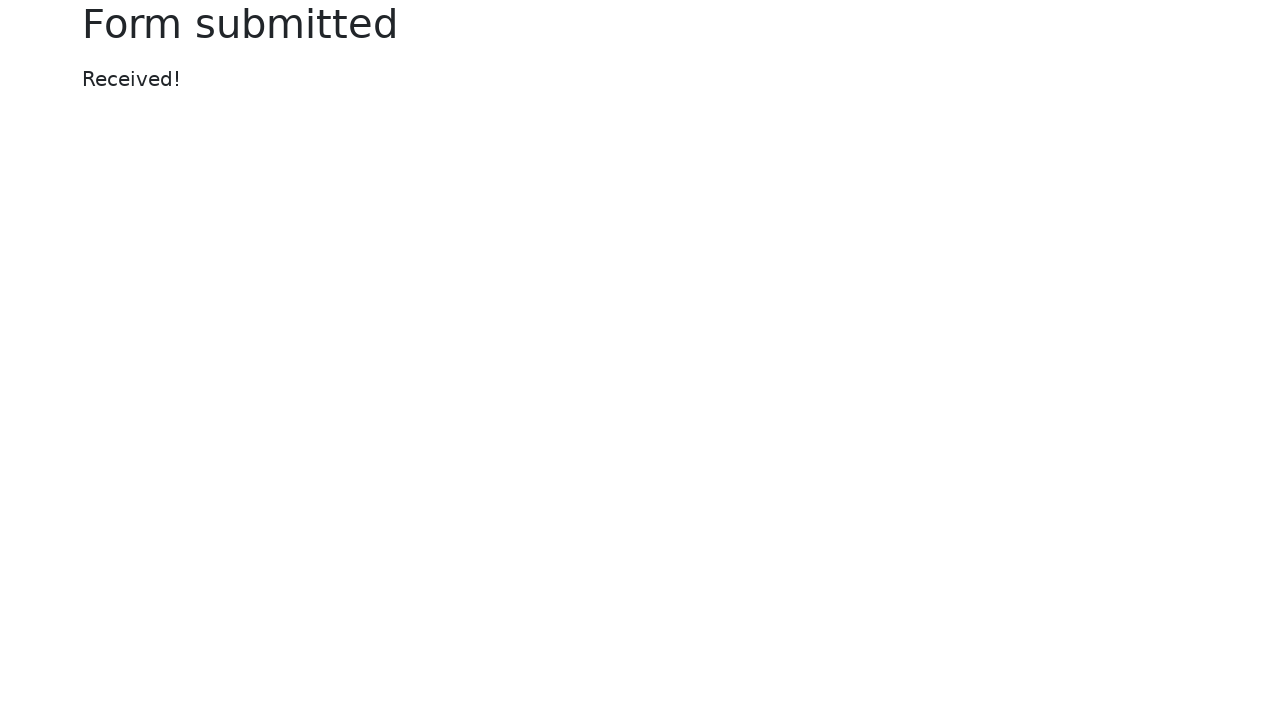